Tests nested frames functionality by navigating to the Nested Frames page, switching through frame hierarchy (top frame then middle frame), and verifying the text content within the middle frame.

Starting URL: https://the-internet.herokuapp.com/

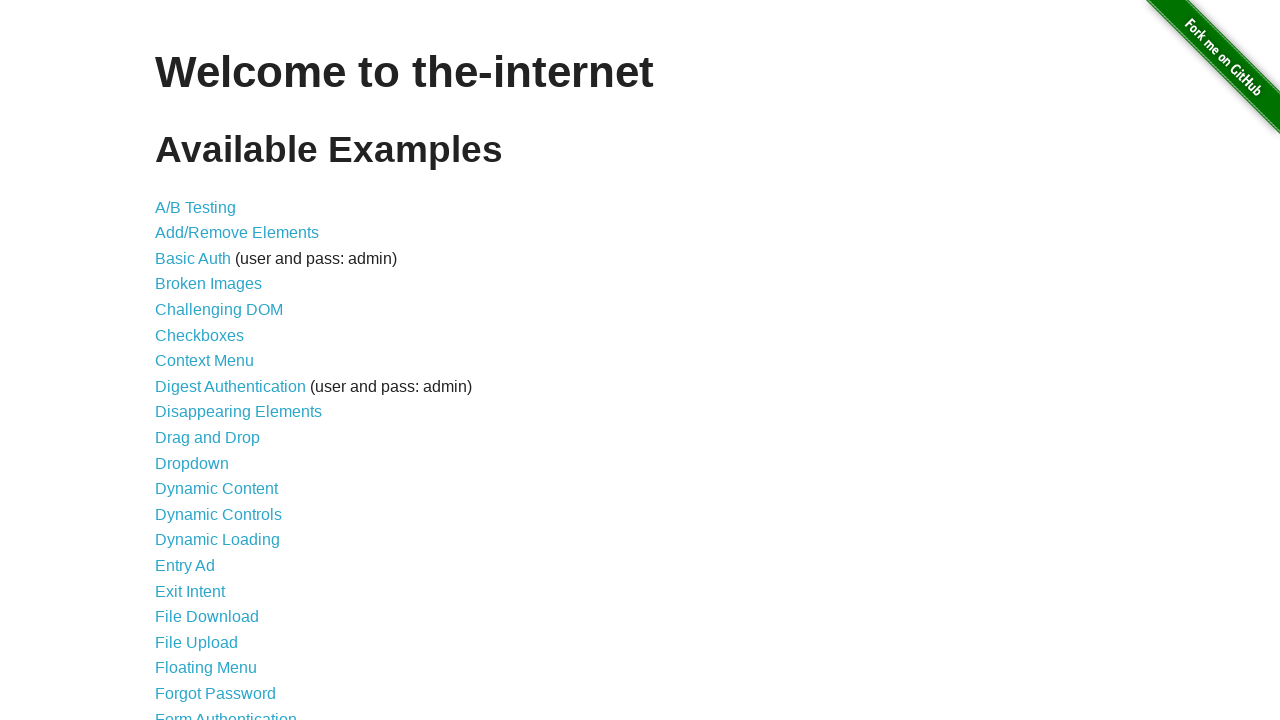

Clicked on the Nested Frames link at (210, 395) on xpath=//a[text()='Nested Frames']
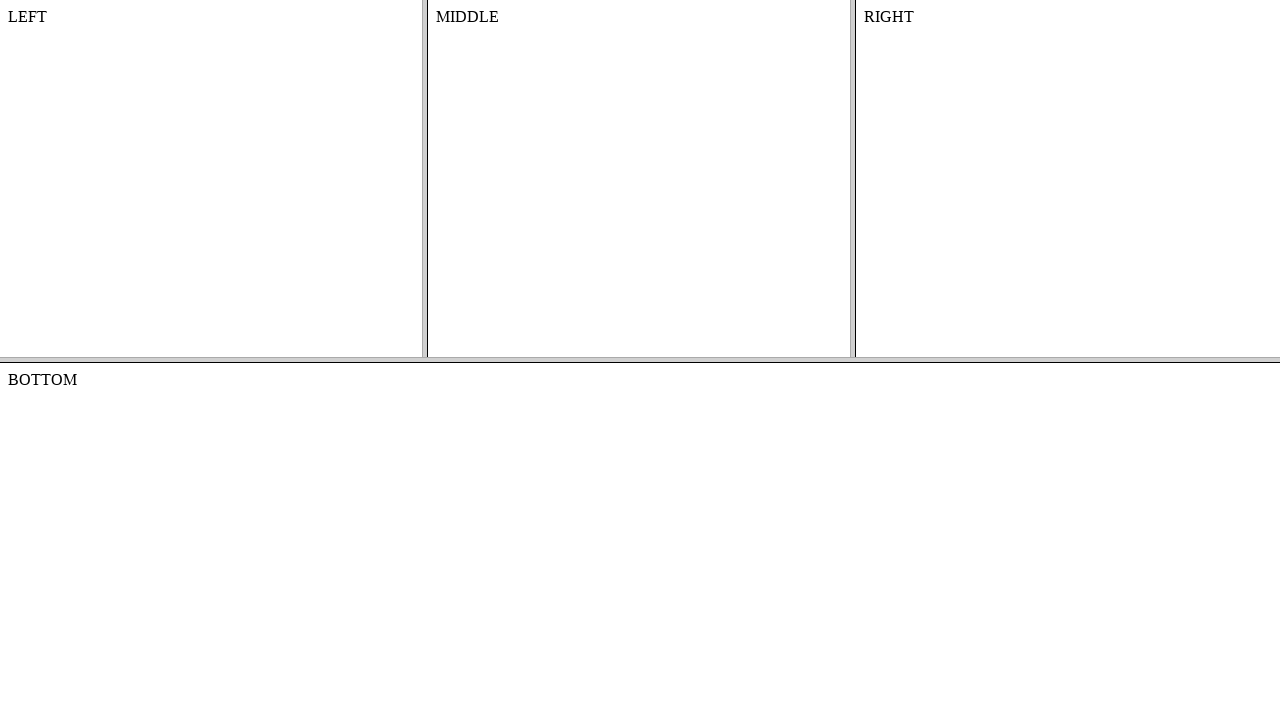

Nested Frames page loaded and top frame became available
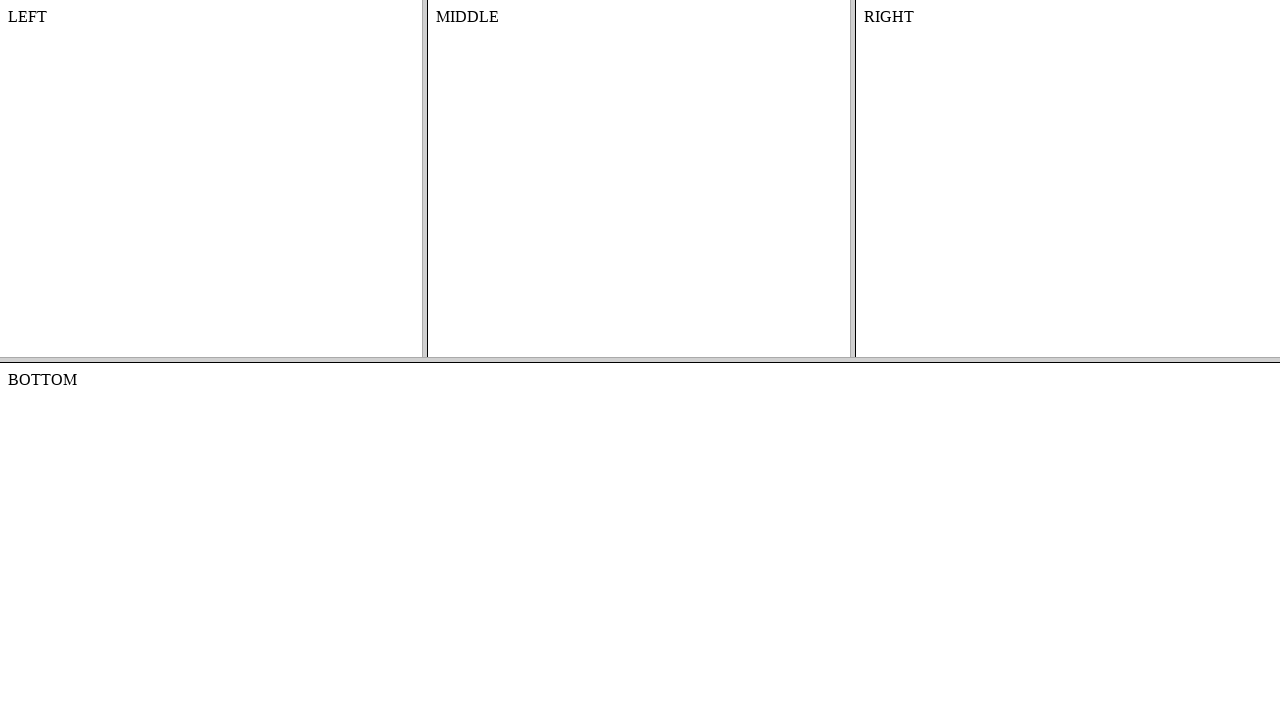

Switched to the top frame
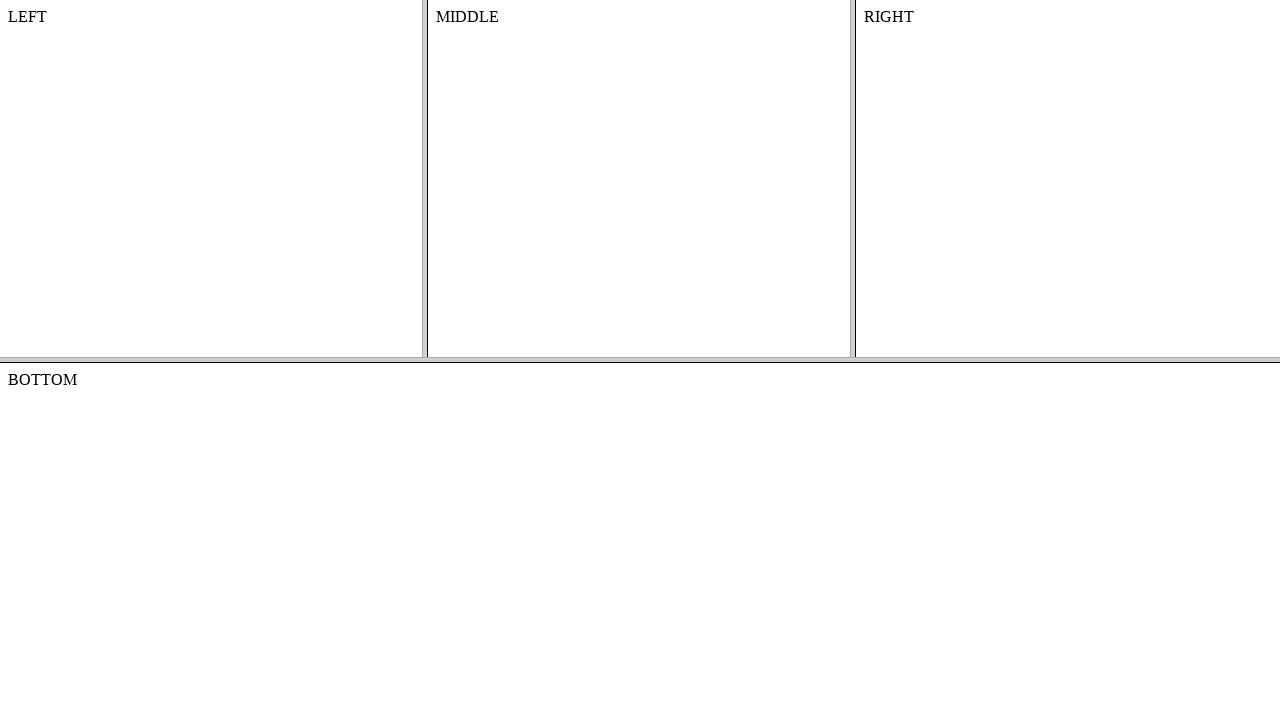

Switched to the middle frame within the top frame
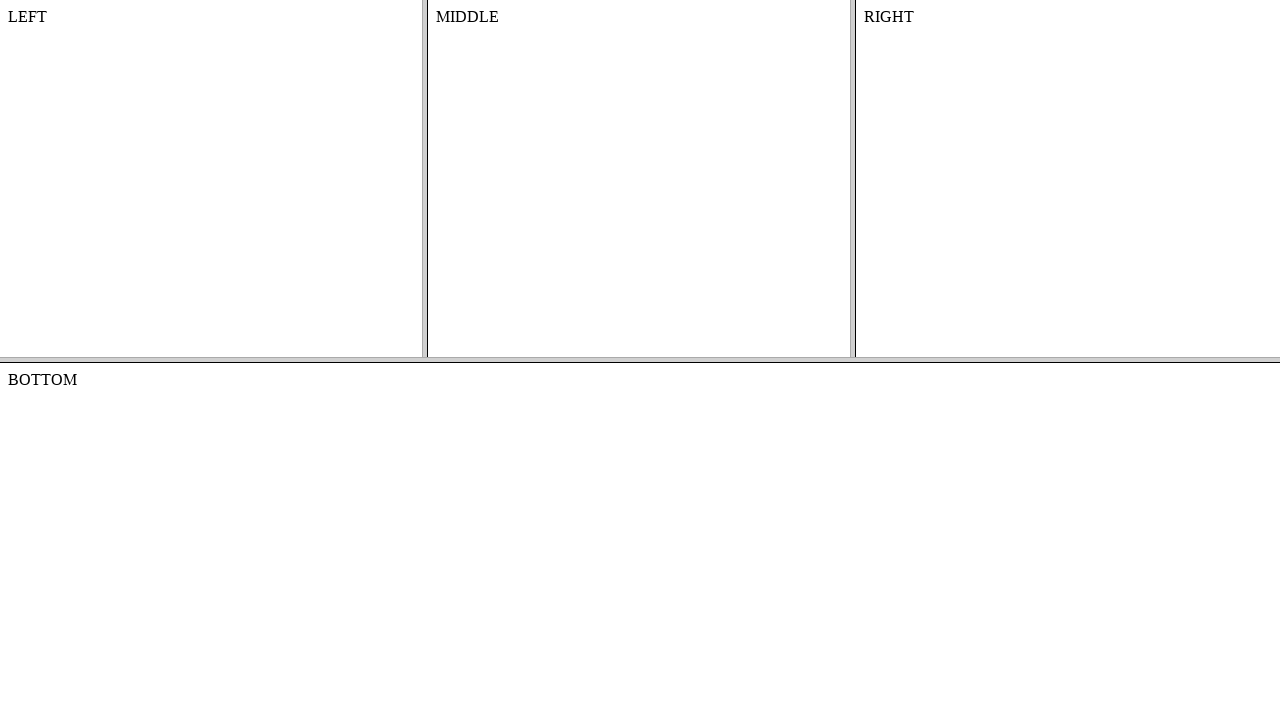

Retrieved text content from the middle frame body
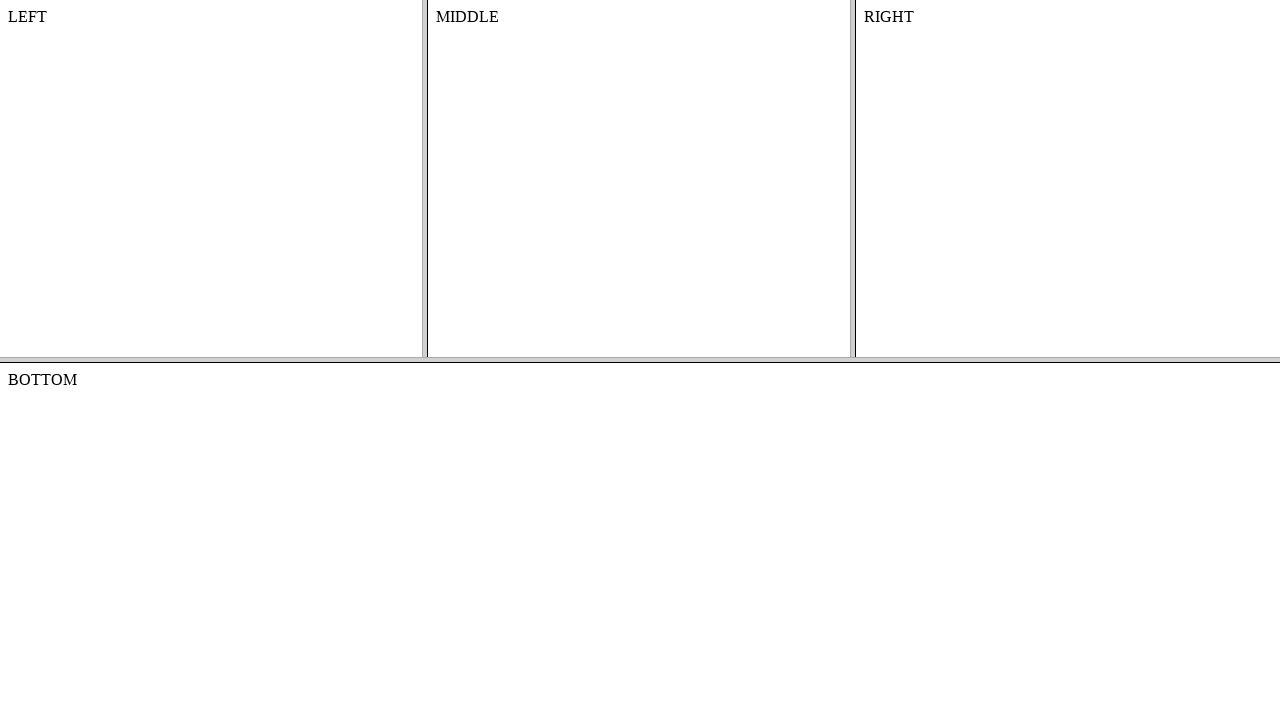

Verified that middle frame text content is not None
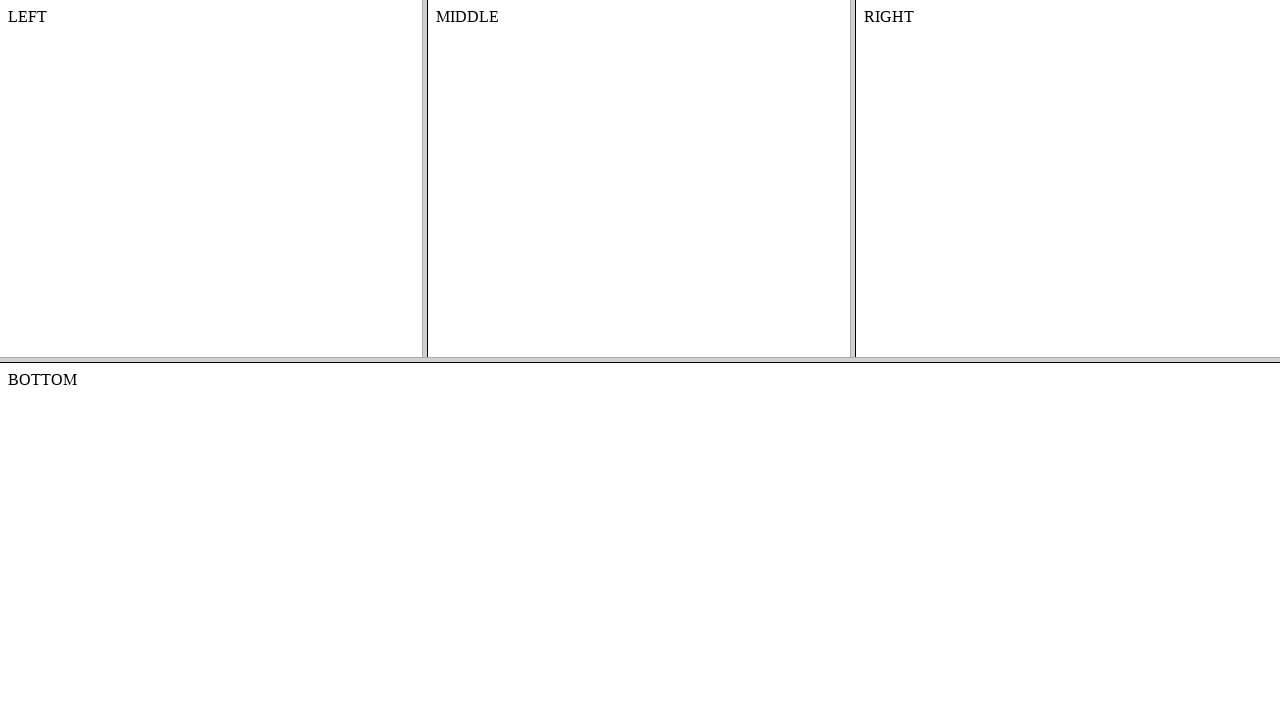

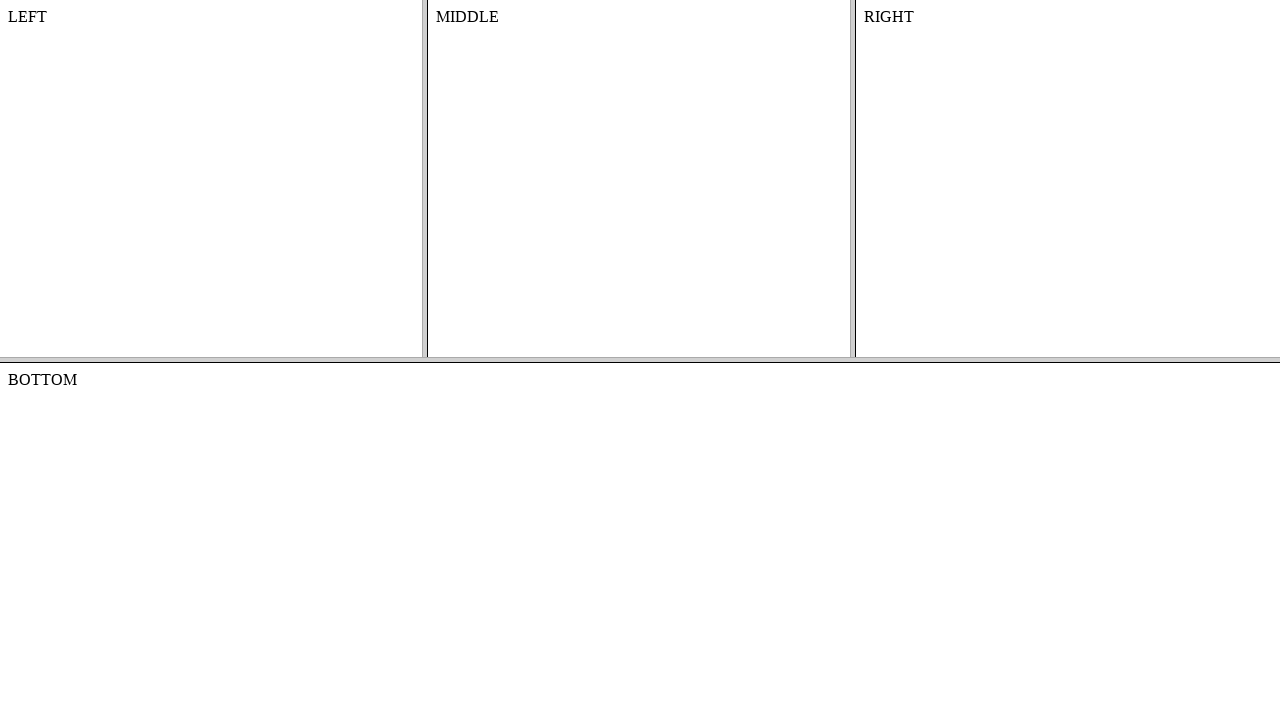